Tests a registration form by filling in required fields (name, surname, email) and submitting the form to verify successful registration

Starting URL: http://suninjuly.github.io/registration1.html

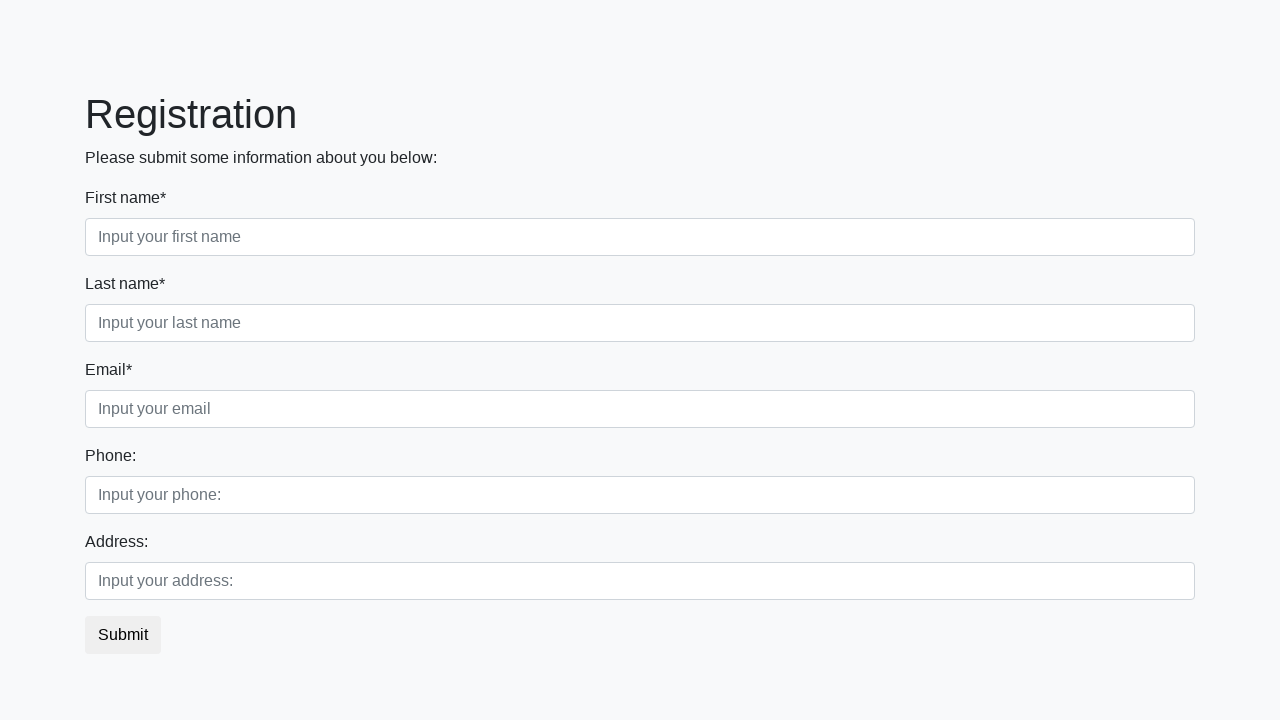

Filled name field with 'John' on input[required].first
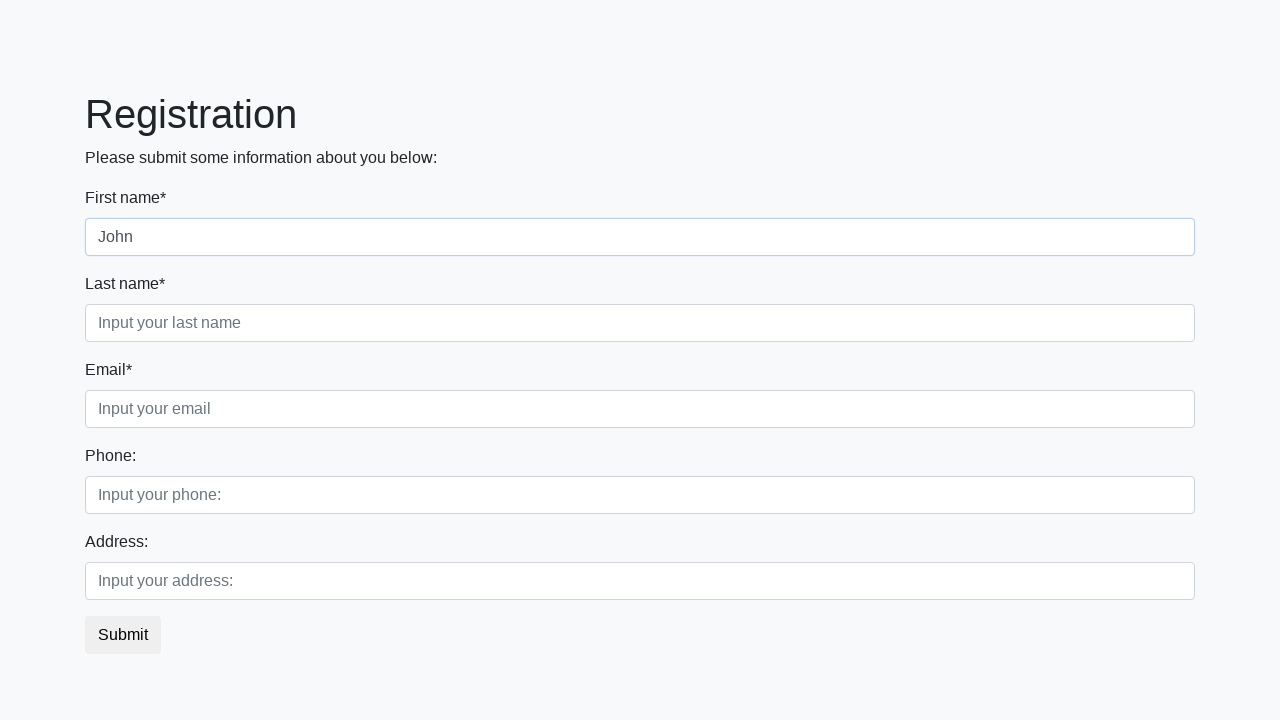

Filled surname field with 'Smith' on input[required].second
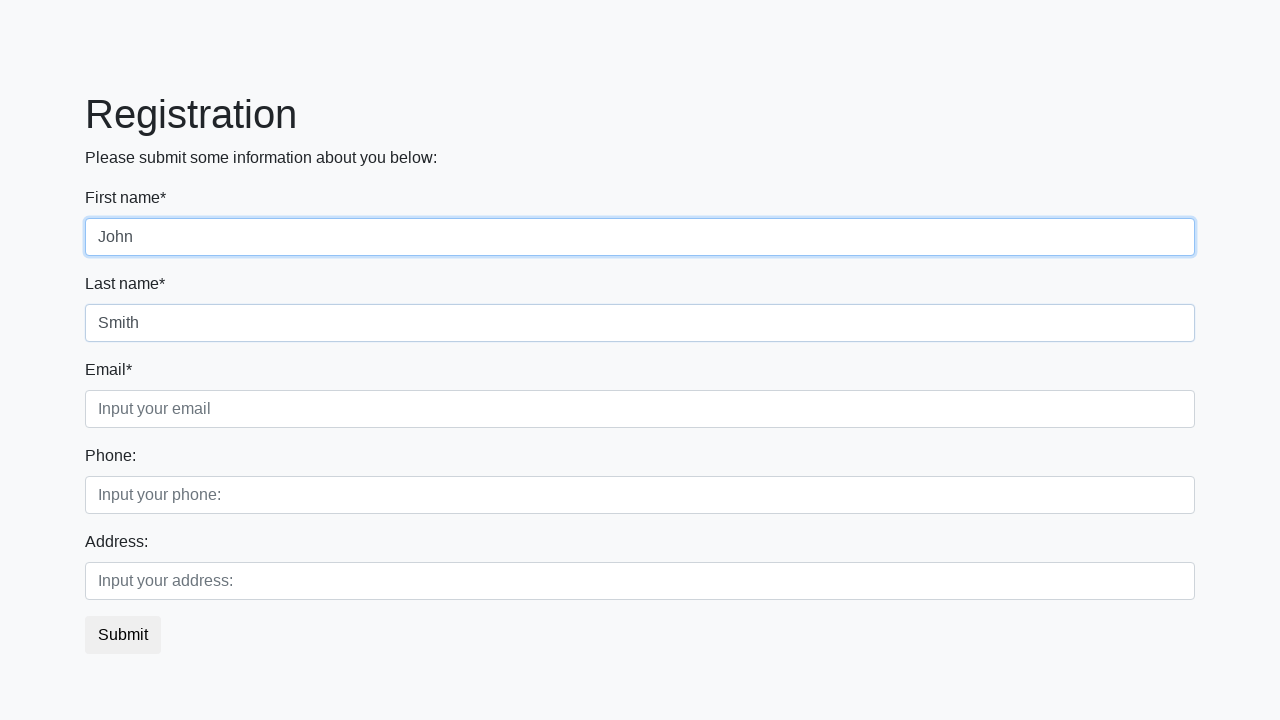

Filled email field with 'john.smith@example.com' on input[required].third
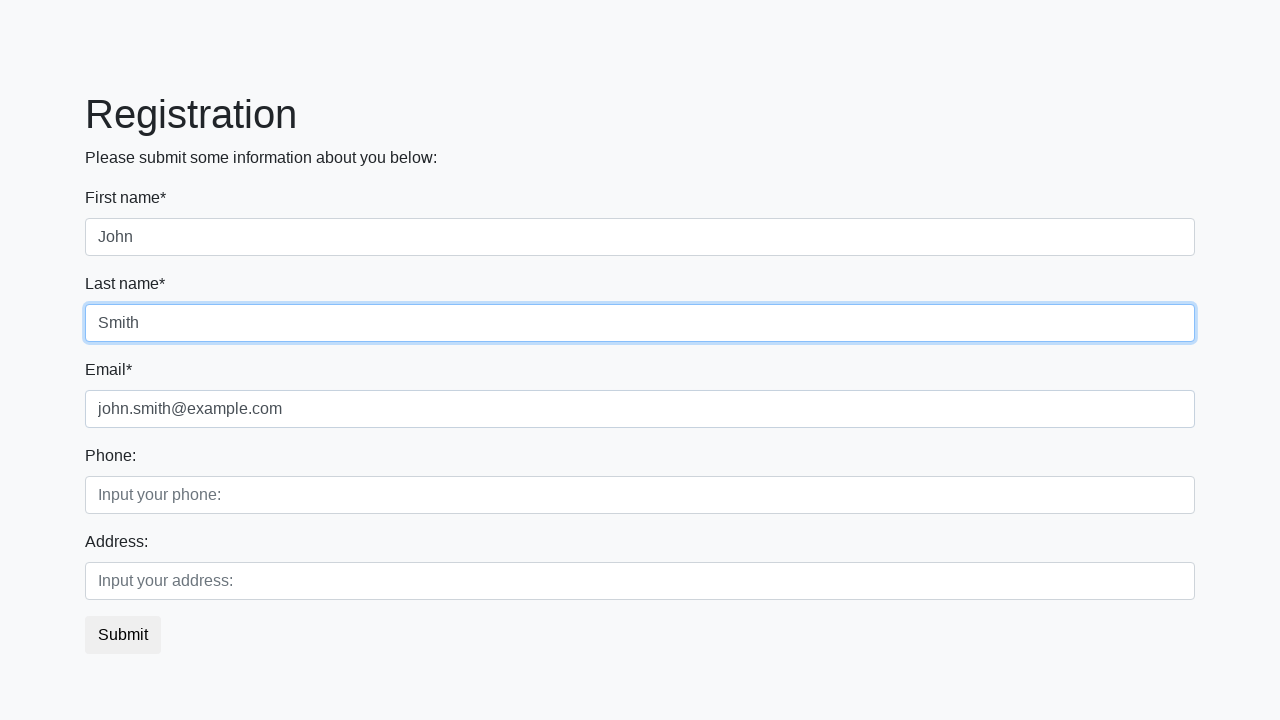

Clicked registration submit button at (123, 635) on button.btn
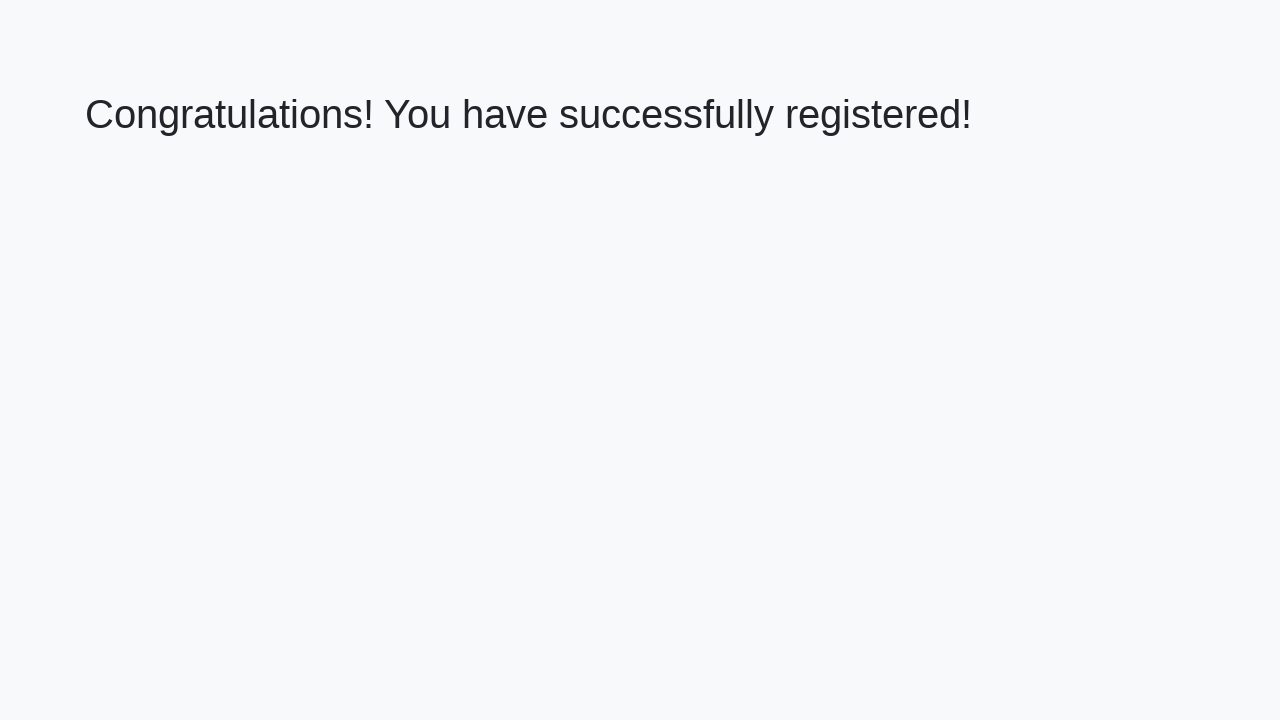

Success message heading appeared
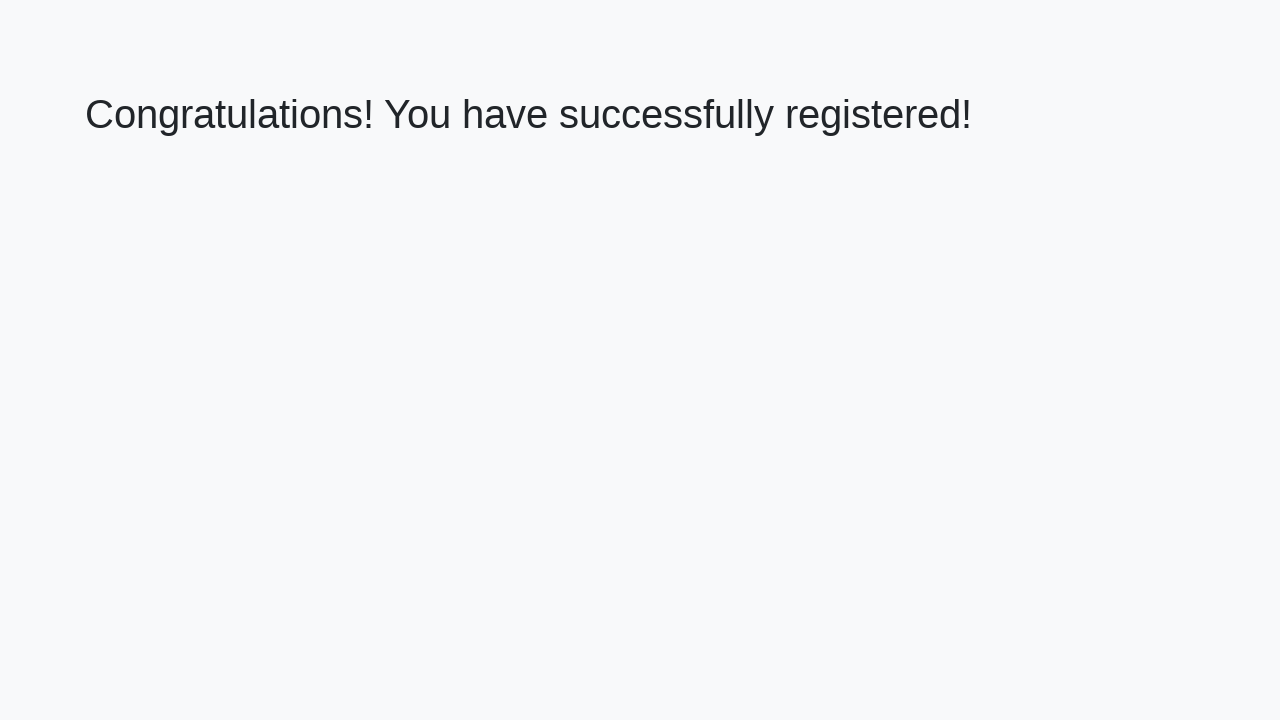

Retrieved success message text
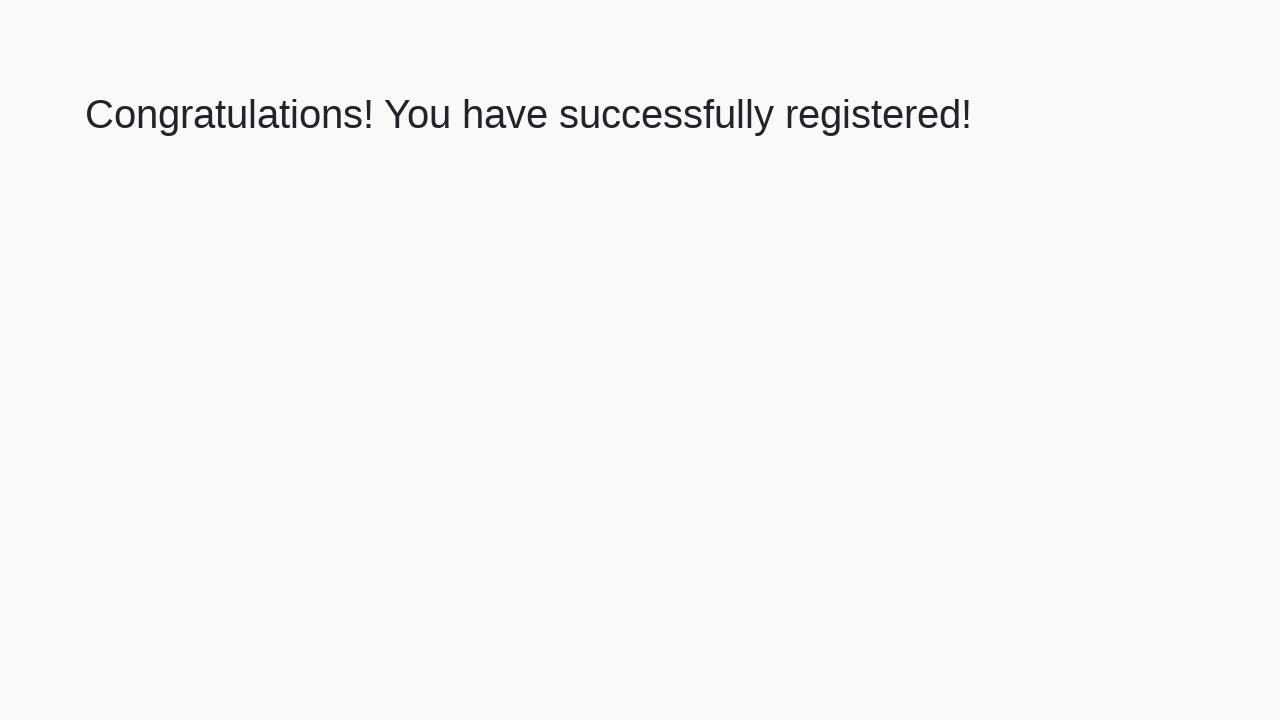

Verified success message: 'Congratulations! You have successfully registered!'
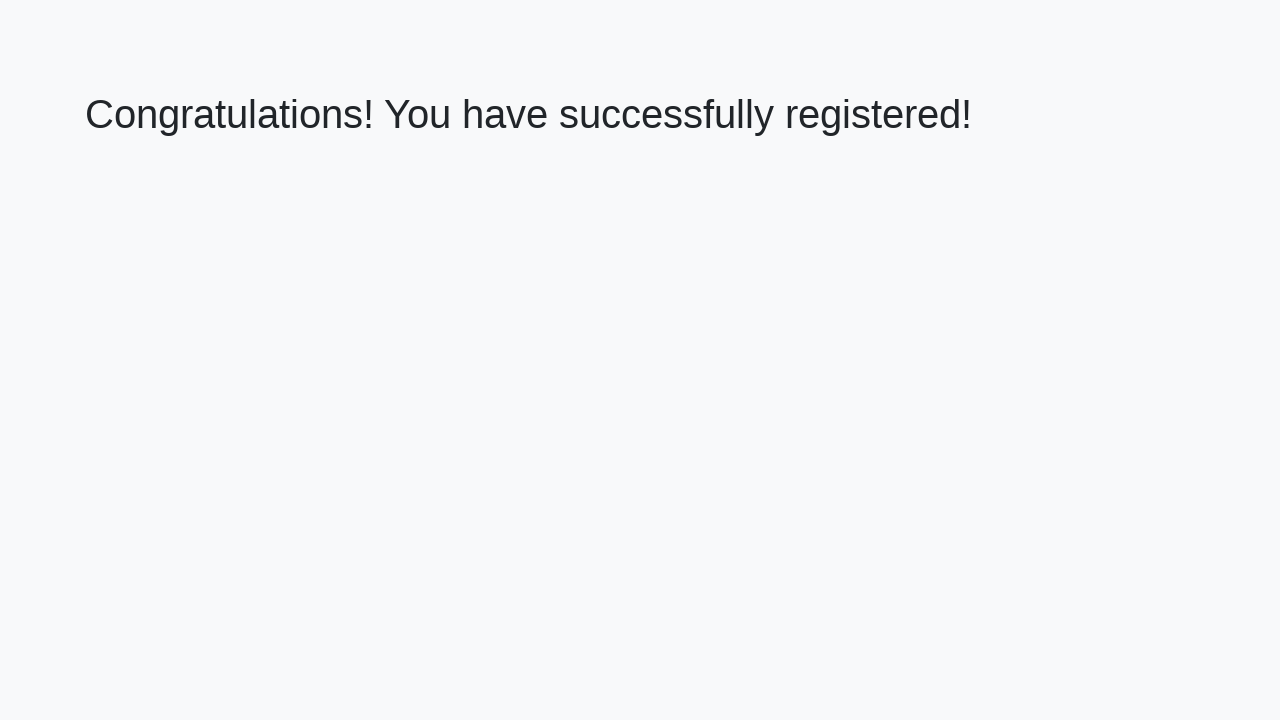

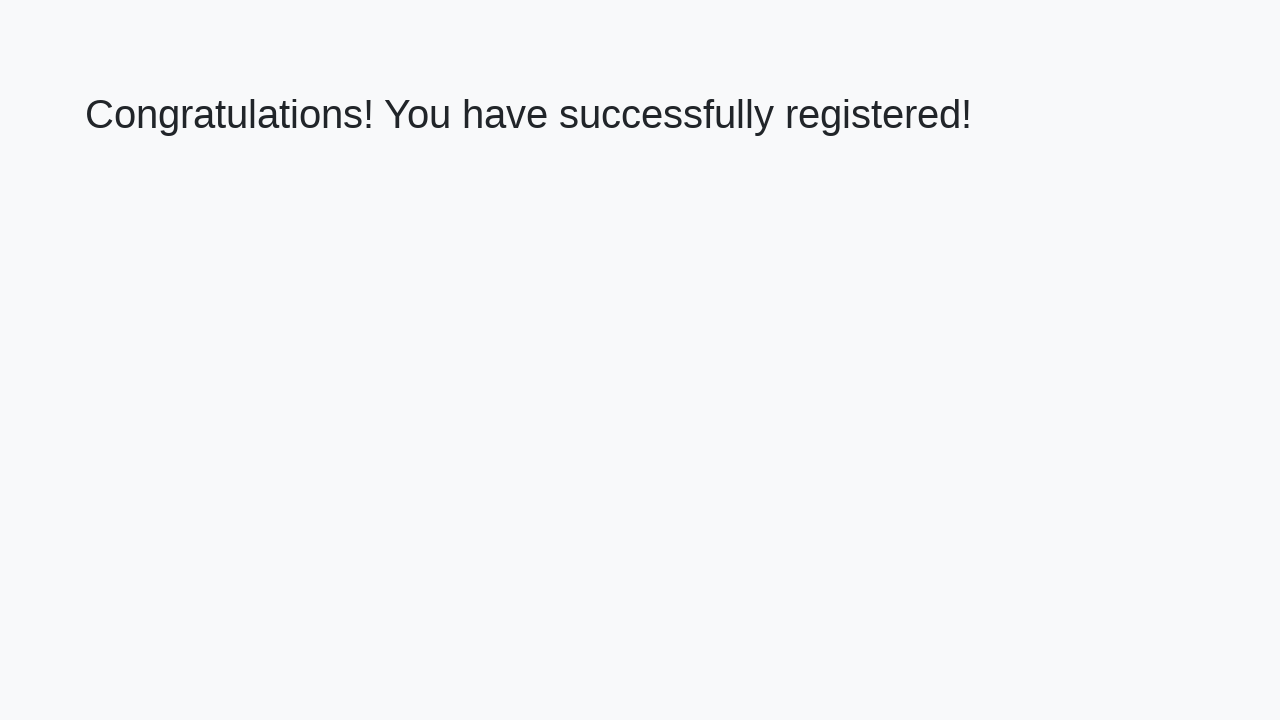